Tests drag and drop functionality by switching to an iframe and dragging a draggable element onto a droppable target on the jQuery UI demo page.

Starting URL: https://jqueryui.com/droppable/

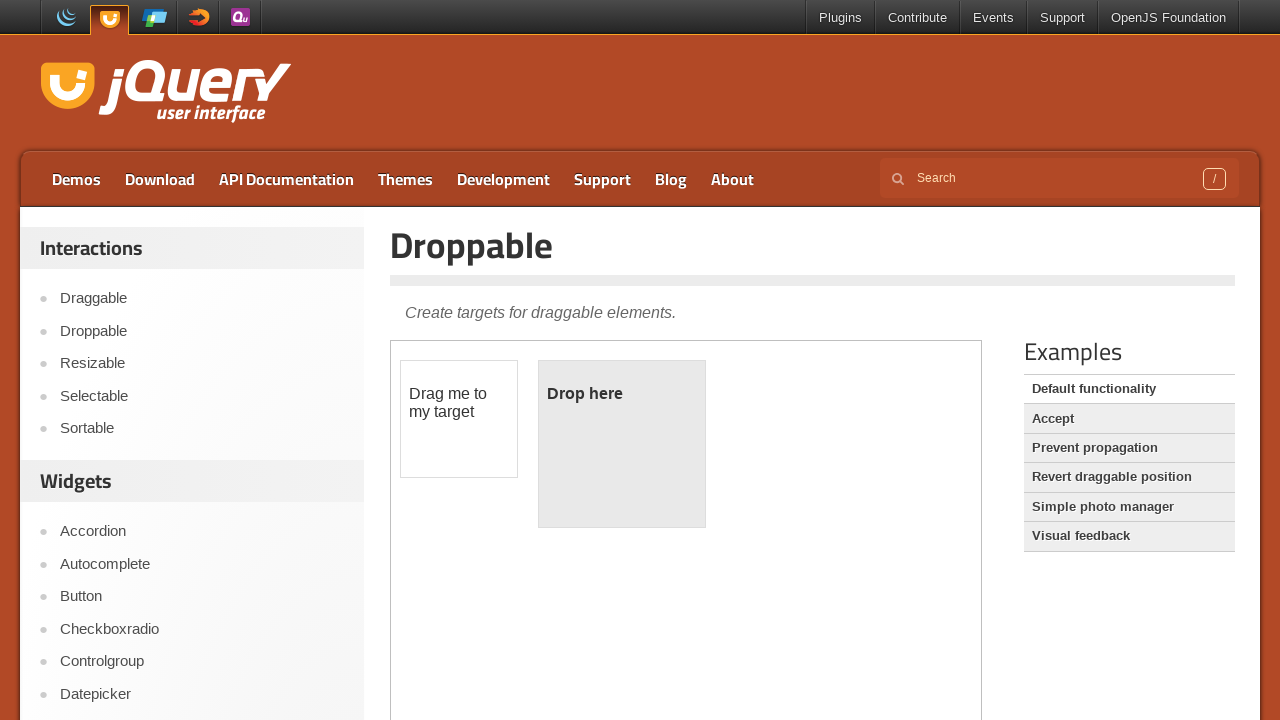

Located the demo iframe containing draggable elements
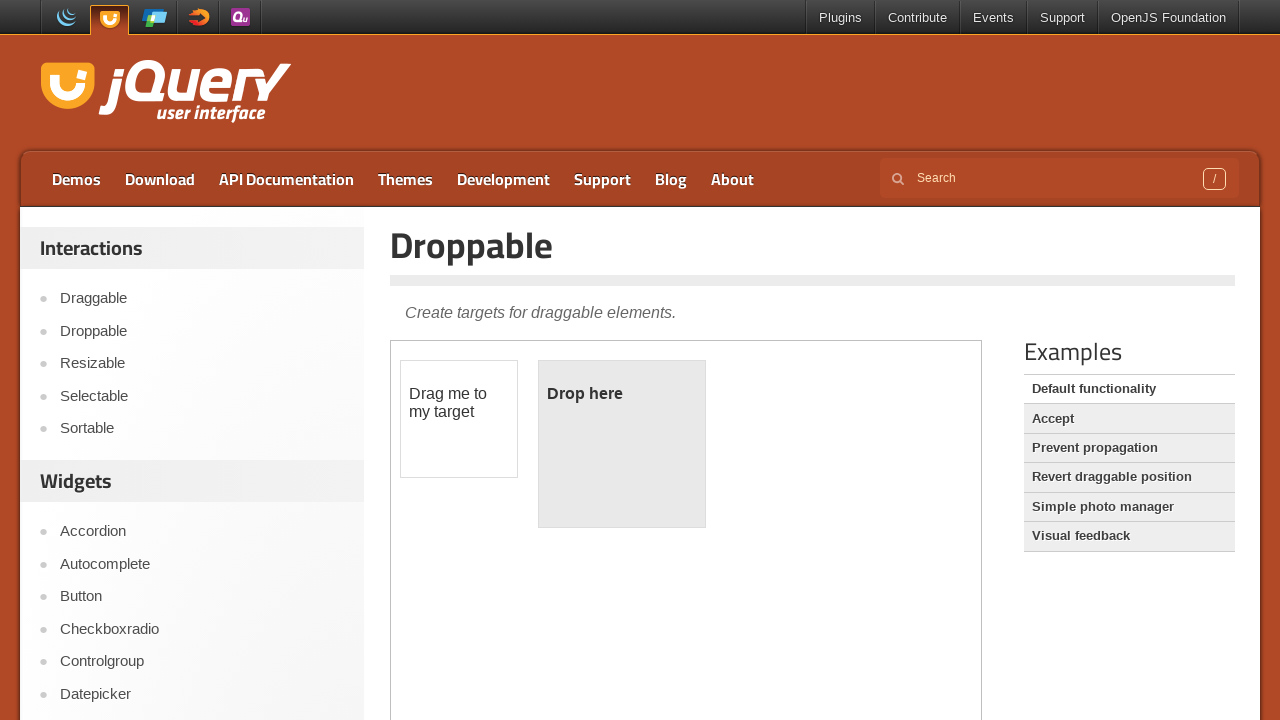

Located the draggable element (#draggable) within the iframe
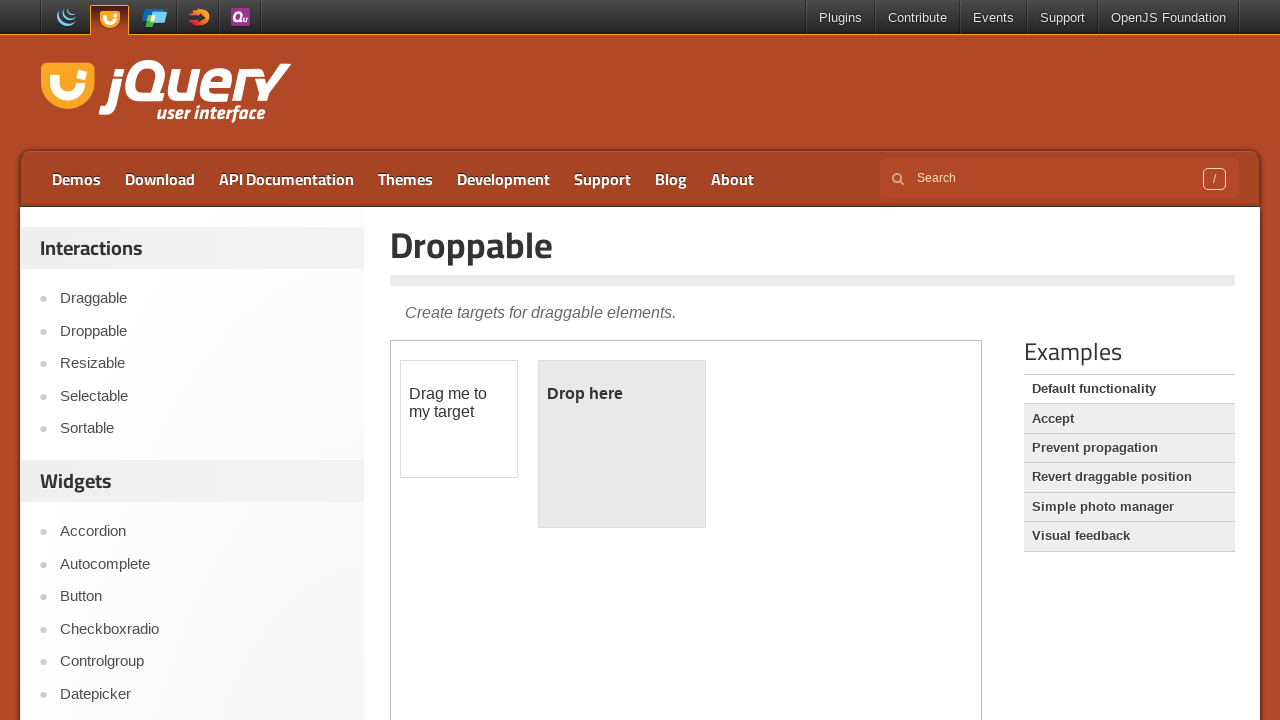

Located the droppable target element (#droppable) within the iframe
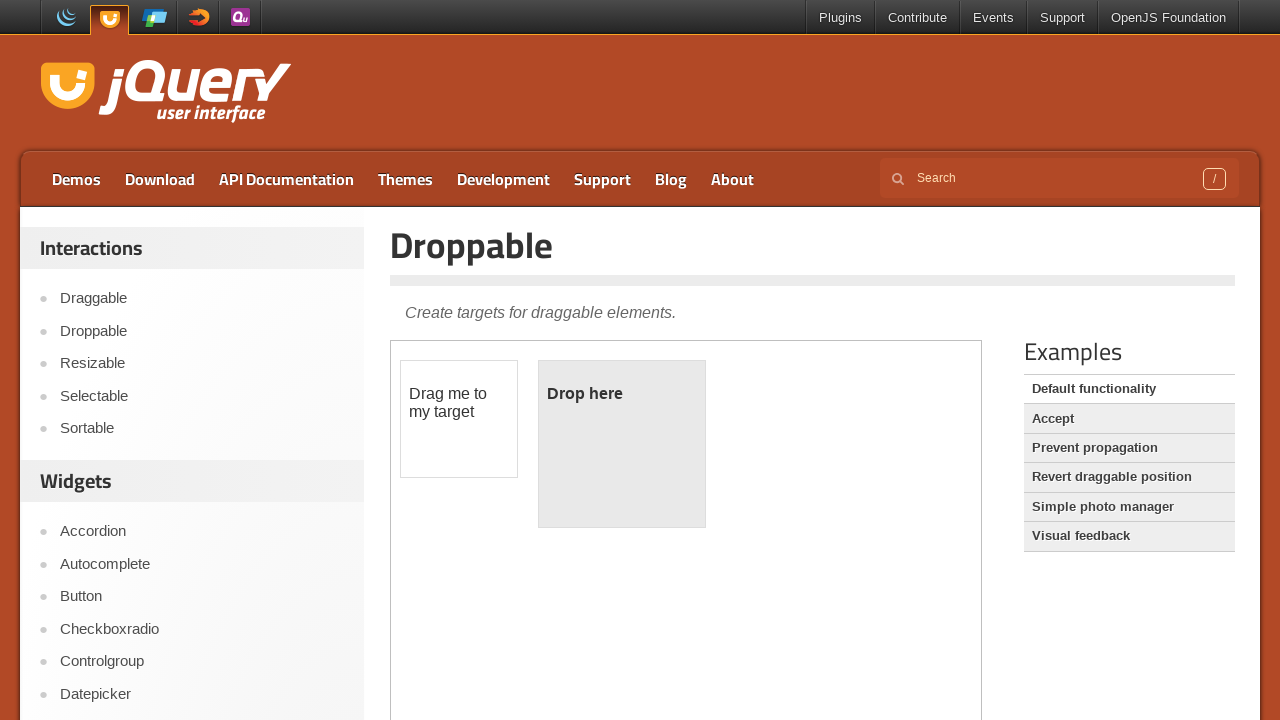

Dragged the draggable element onto the droppable target at (622, 444)
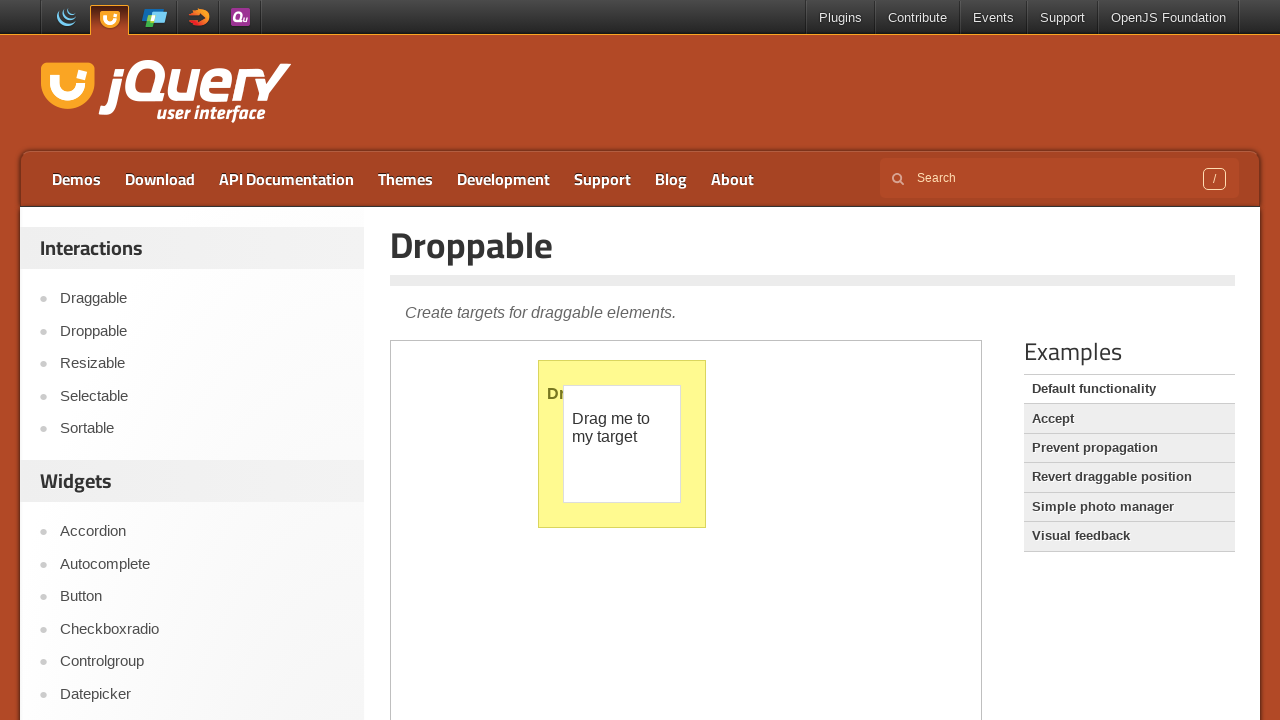

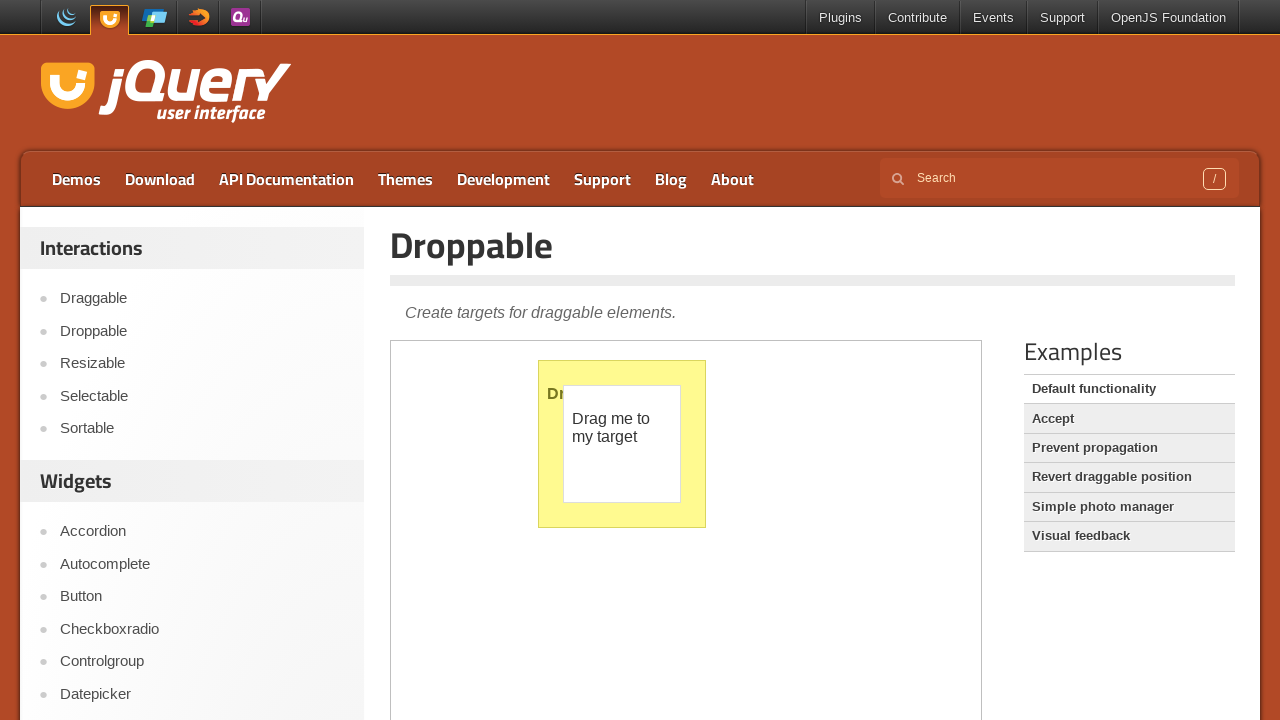